Tests alert handling functionality by clicking buttons that trigger different types of JavaScript alerts and accepting them

Starting URL: https://demoqa.com/alerts

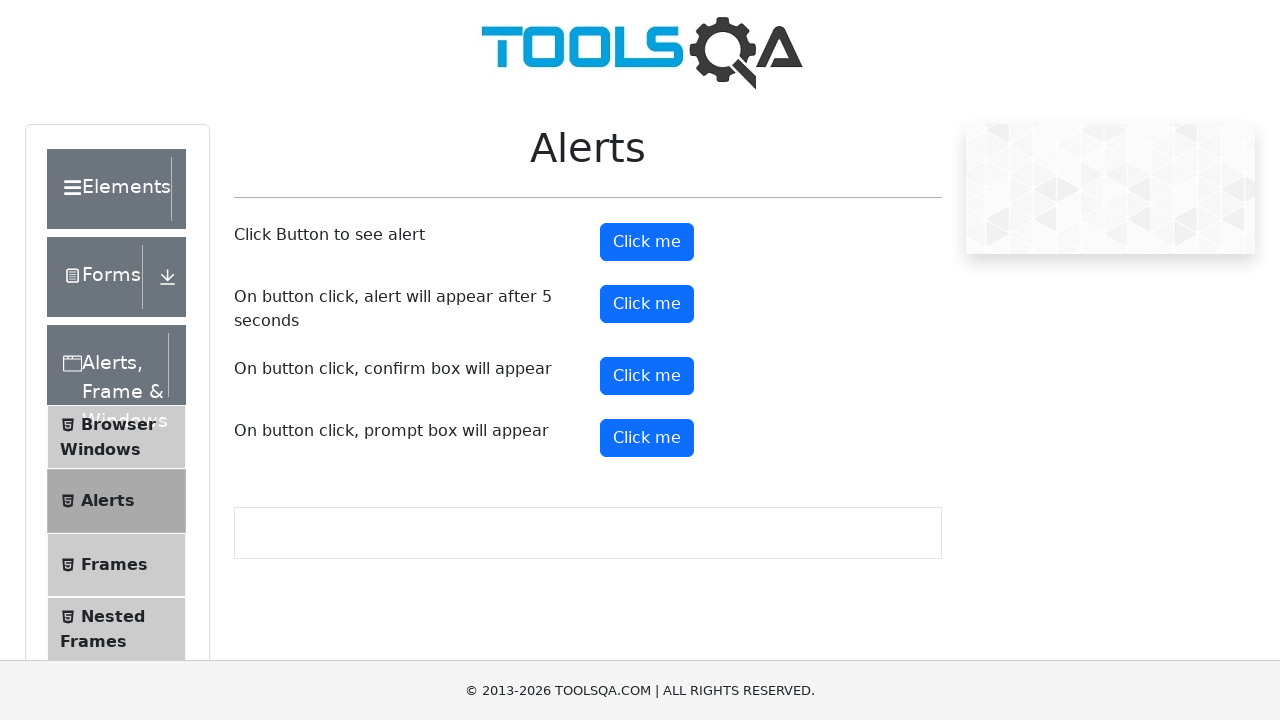

Clicked button to trigger simple alert at (647, 242) on #alertButton
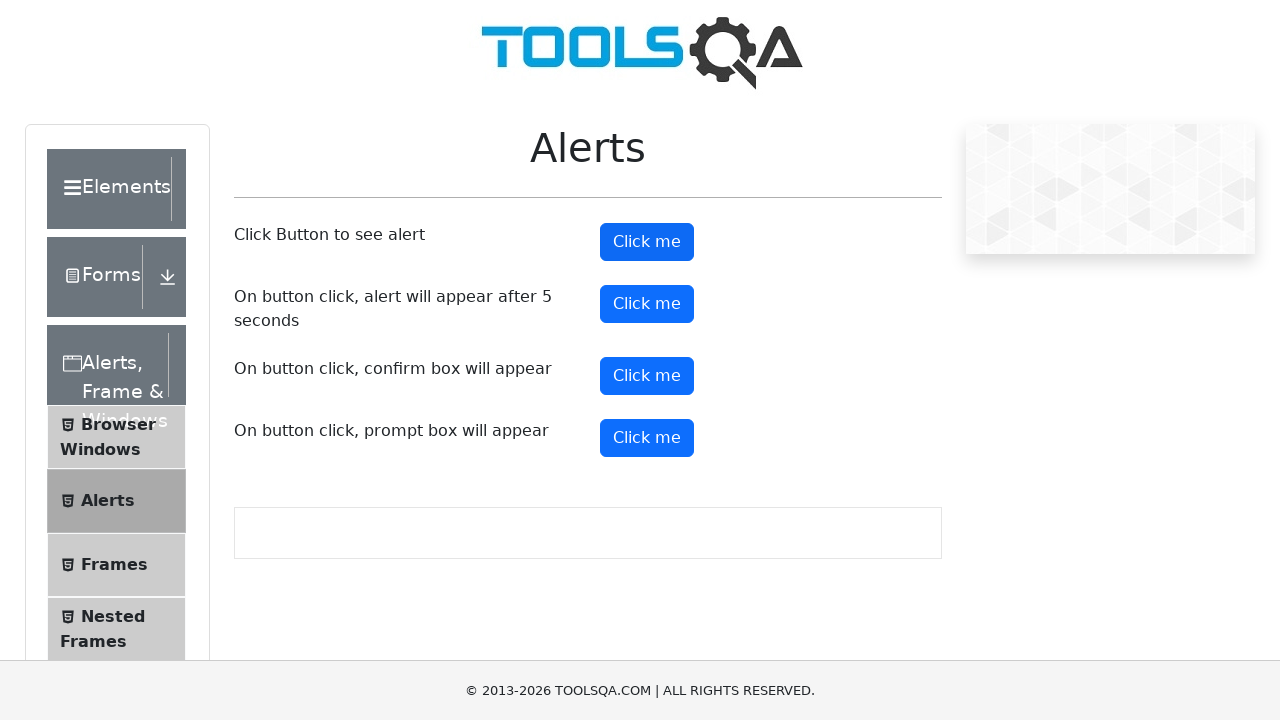

Set up dialog handler to accept alerts
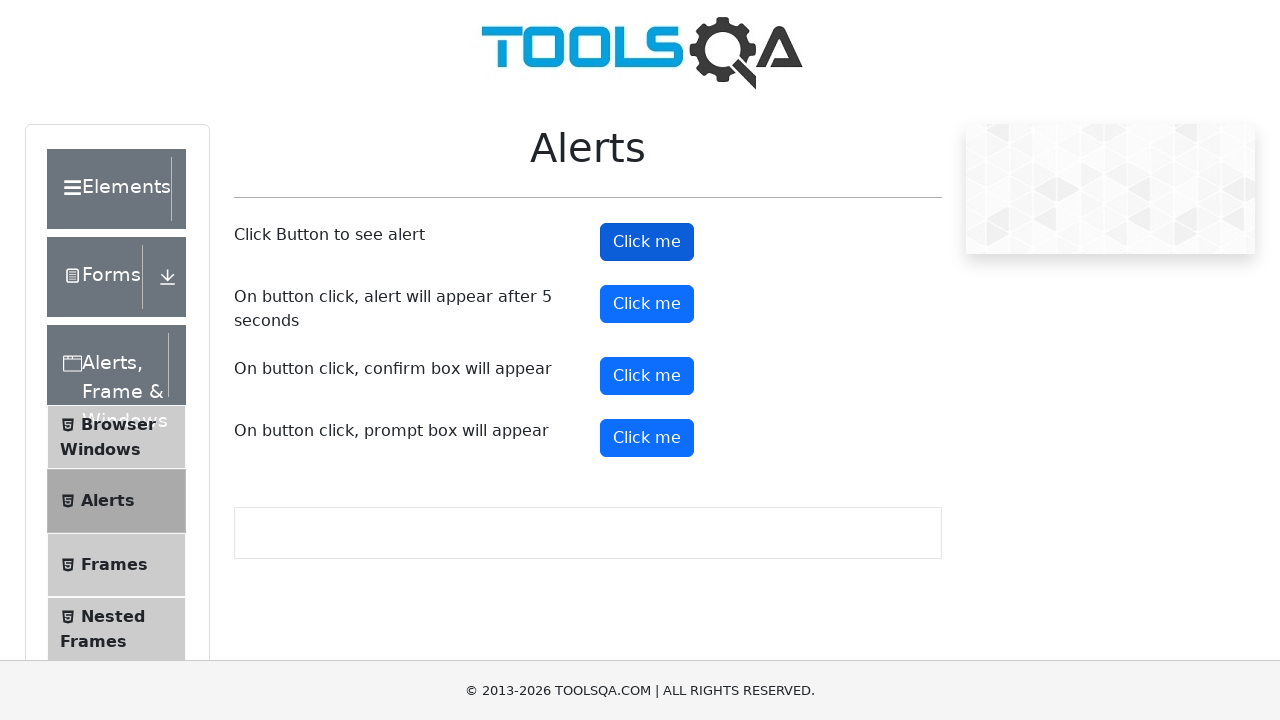

Clicked button to trigger confirmation dialog at (647, 376) on #confirmButton
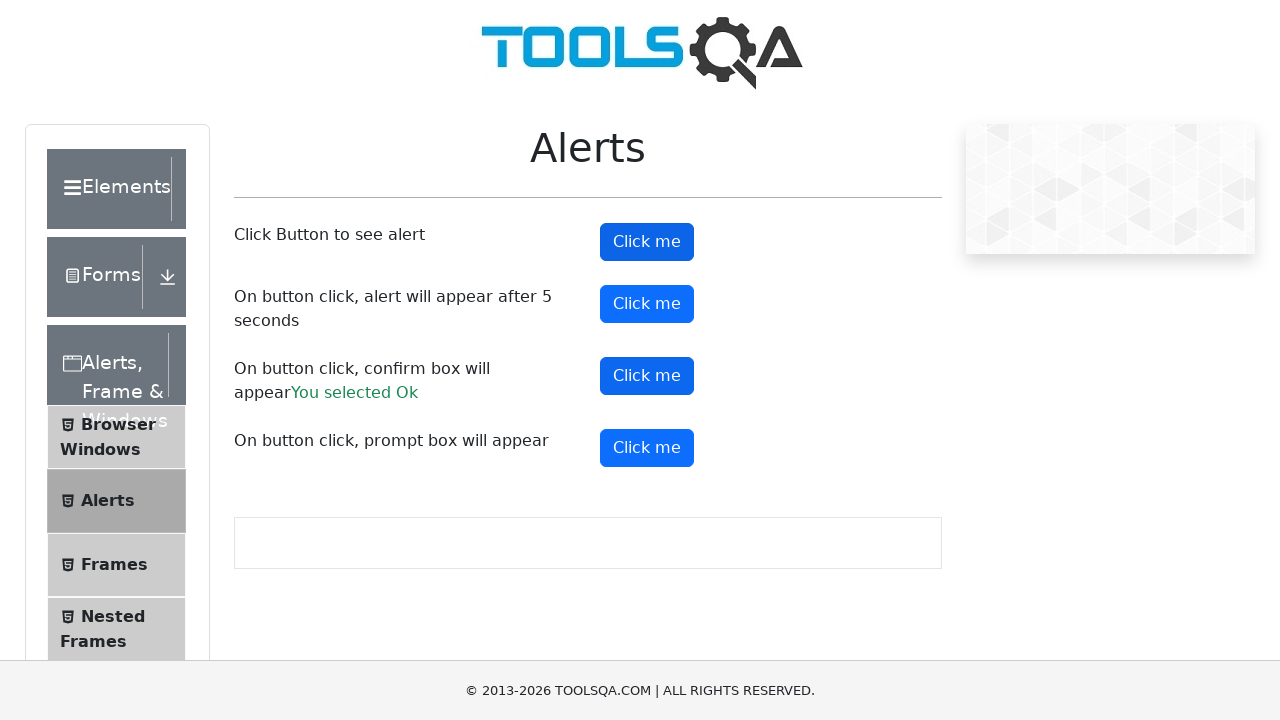

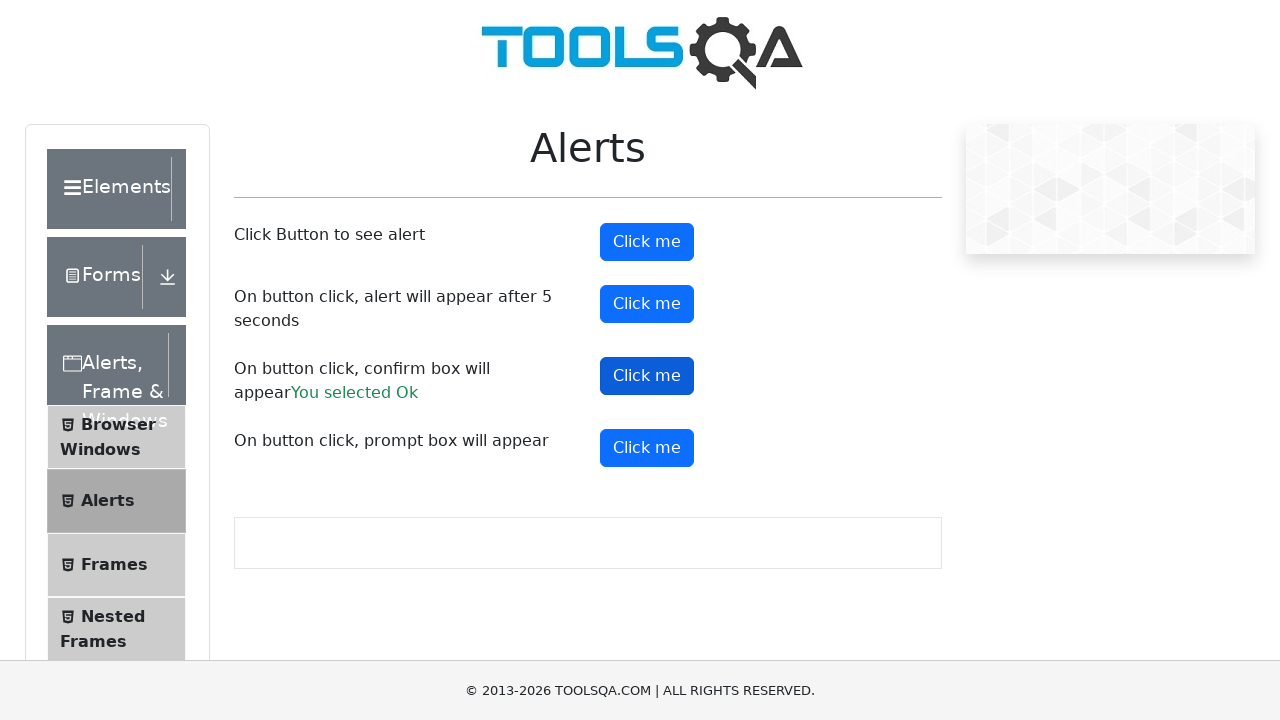